Navigates to RPI's course catalog, clicks on the Courses link in the navigation bar, and interacts with the course listing page by expanding course details.

Starting URL: https://catalog.rpi.edu/index.php

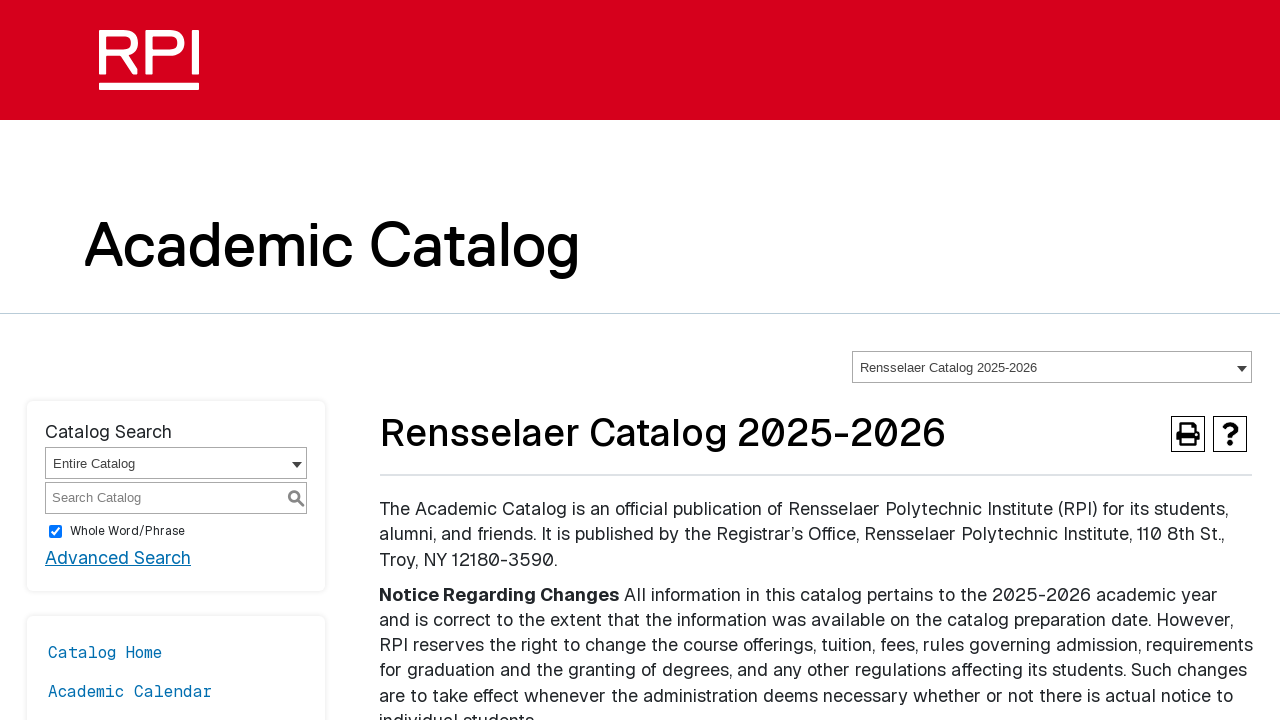

Navigation bar loaded
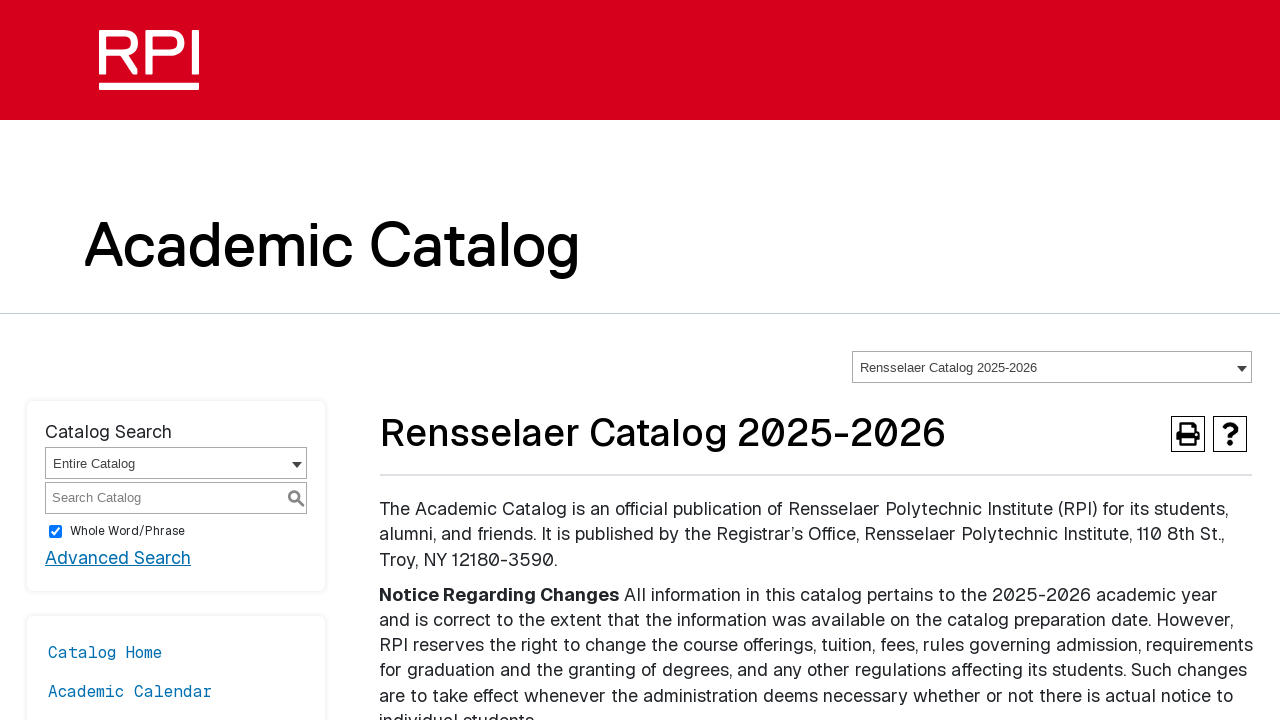

Clicked on Courses link in navigation bar at (80, 360) on #acalog-navigation >> a >> internal:has-text="Courses"i
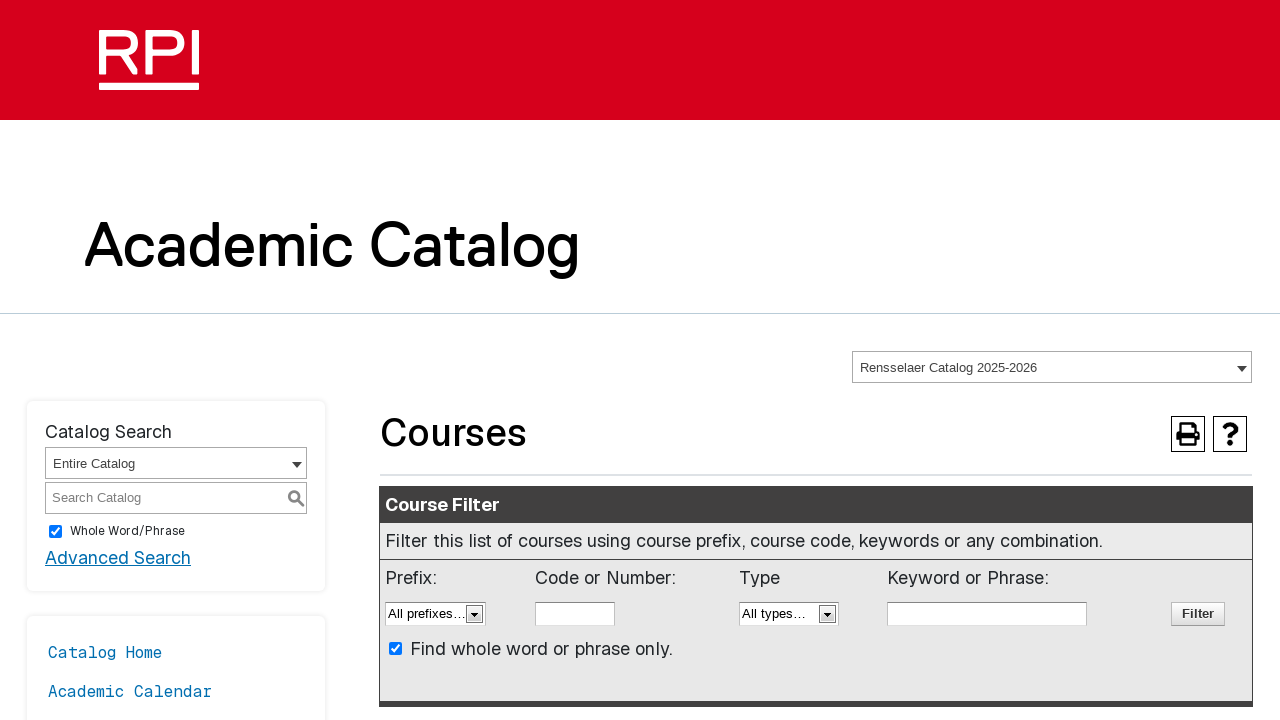

Courses page loaded completely
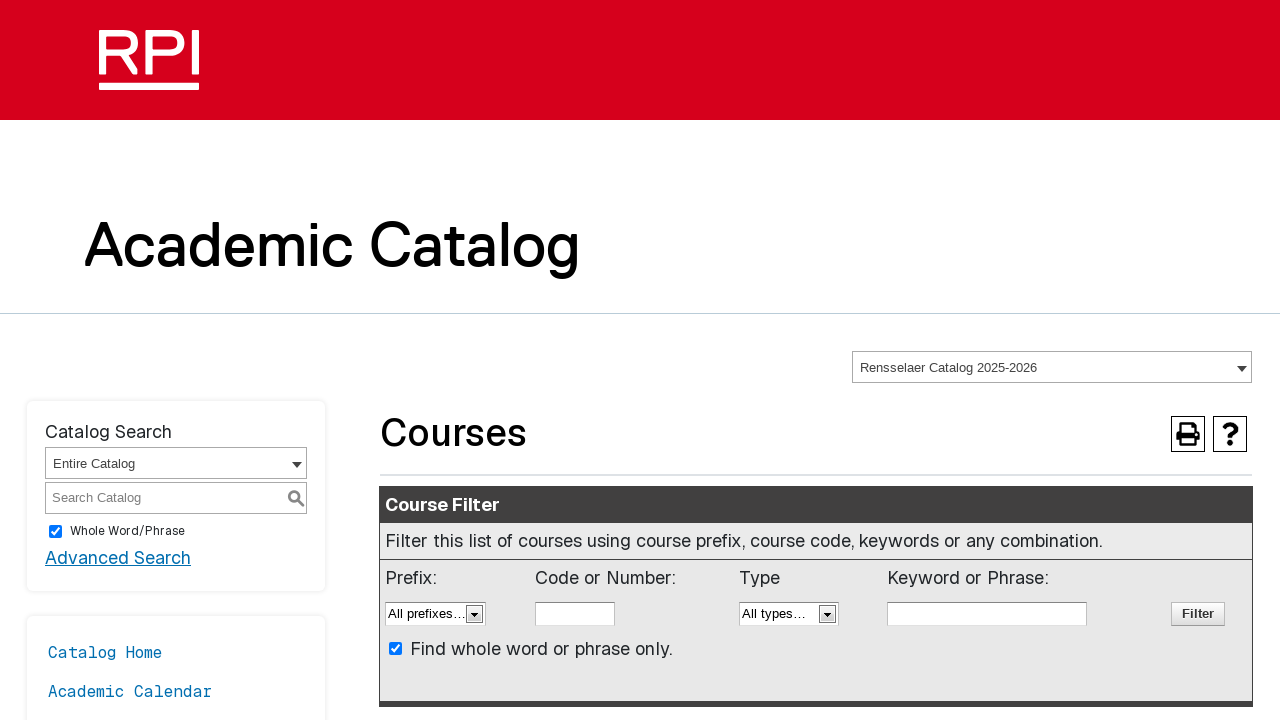

Course table loaded
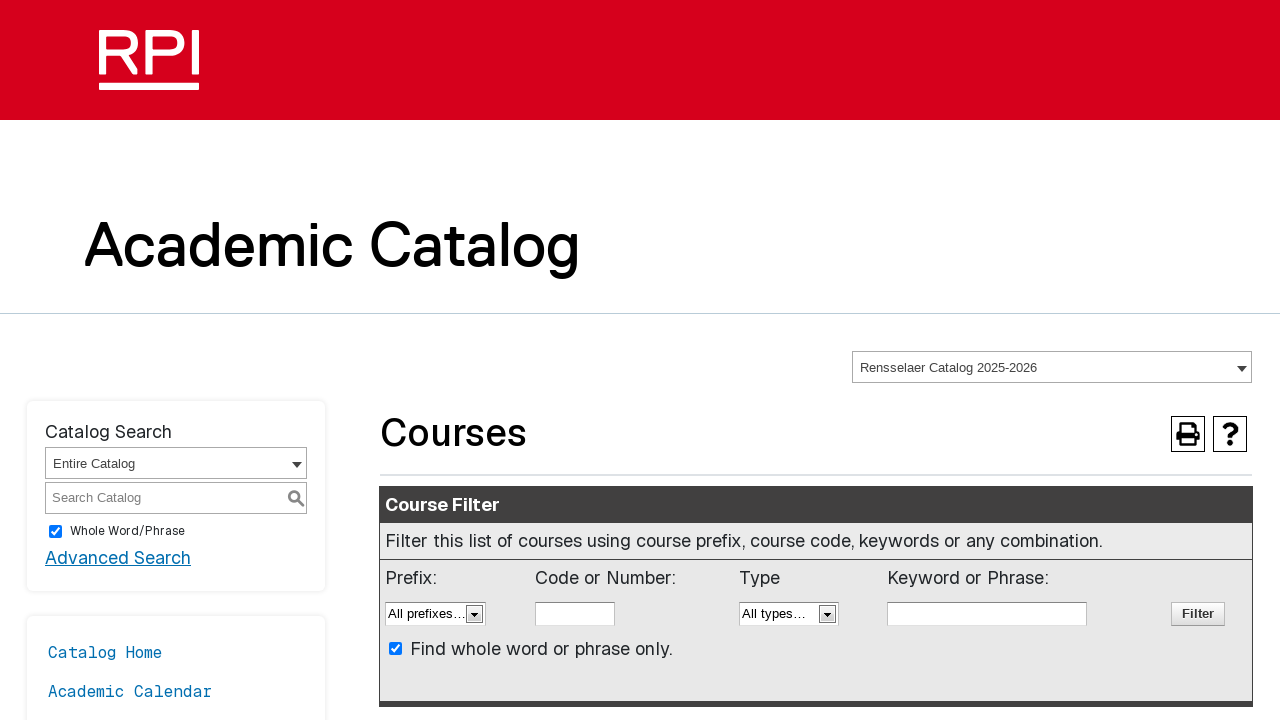

Expanded course details for row 3 at (587, 360) on table tbody tr >> nth=2 >> .width a >> nth=0
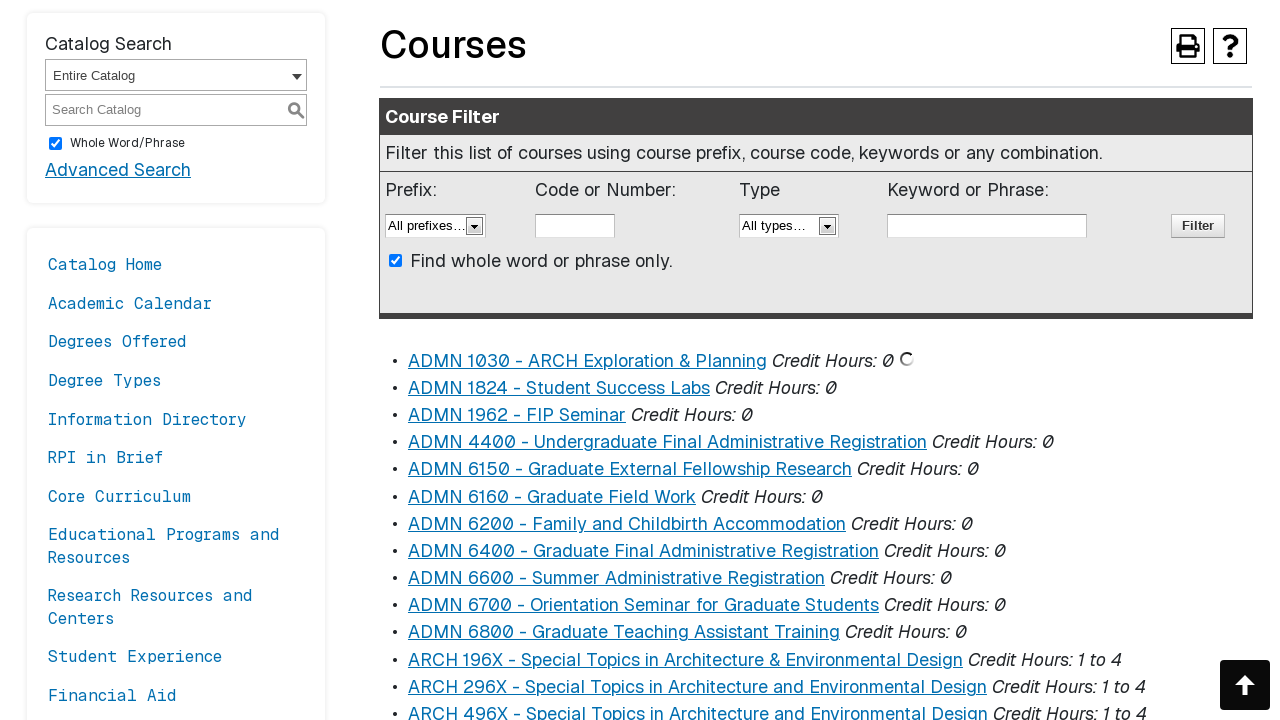

Expanded course details for row 7 at (587, 360) on table tbody tr >> nth=6 >> .width a >> nth=0
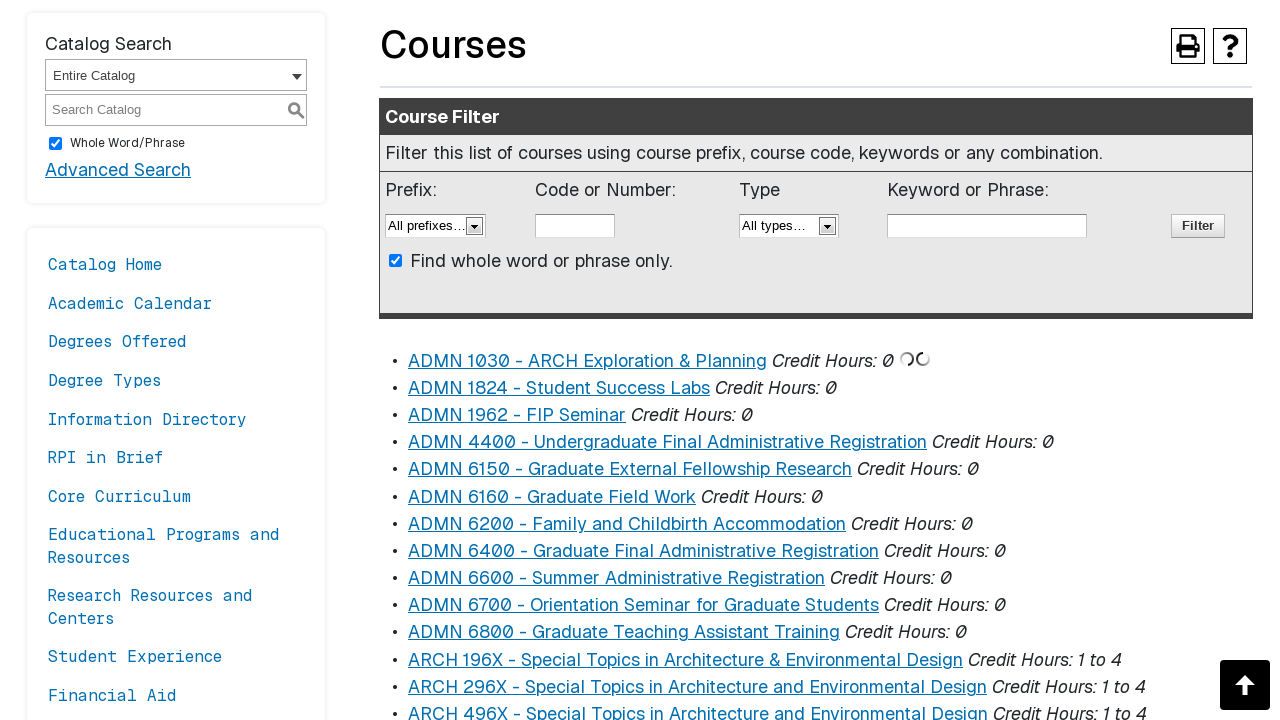

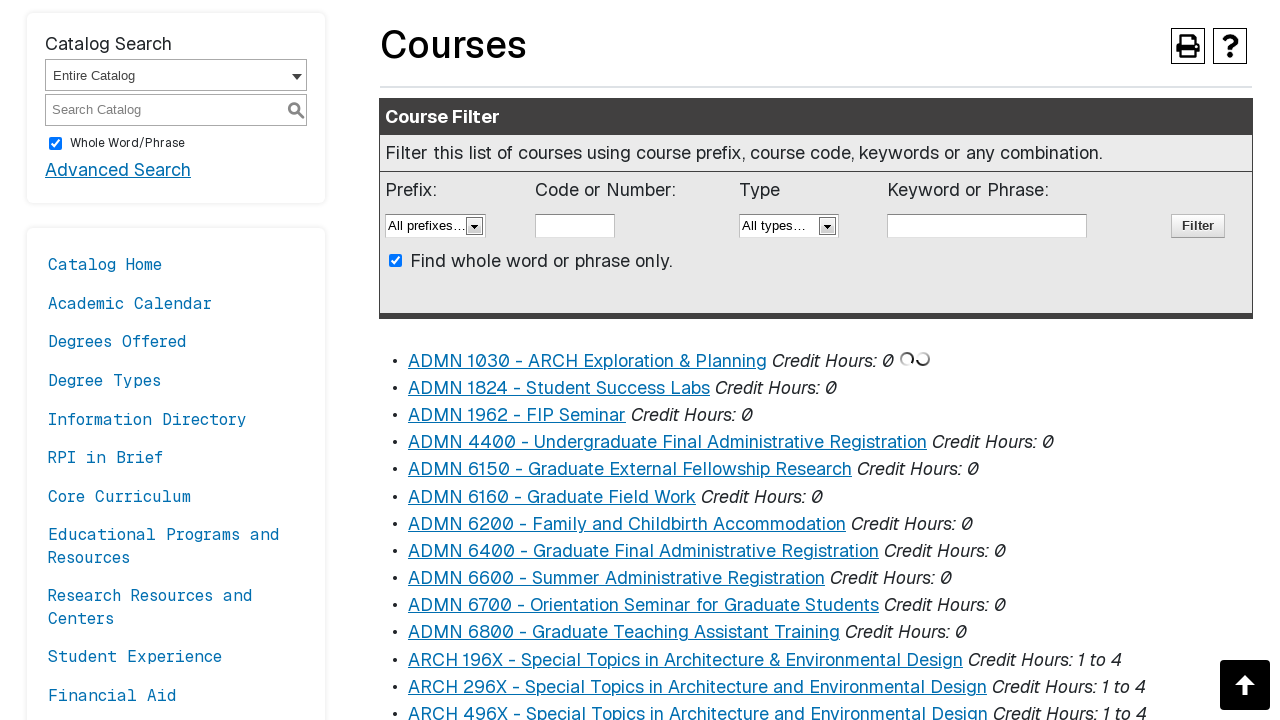